Tests that the login form has correct input types - email field has type 'email' and password field has type 'password'

Starting URL: https://vue-demo.daniel-avellaneda.com

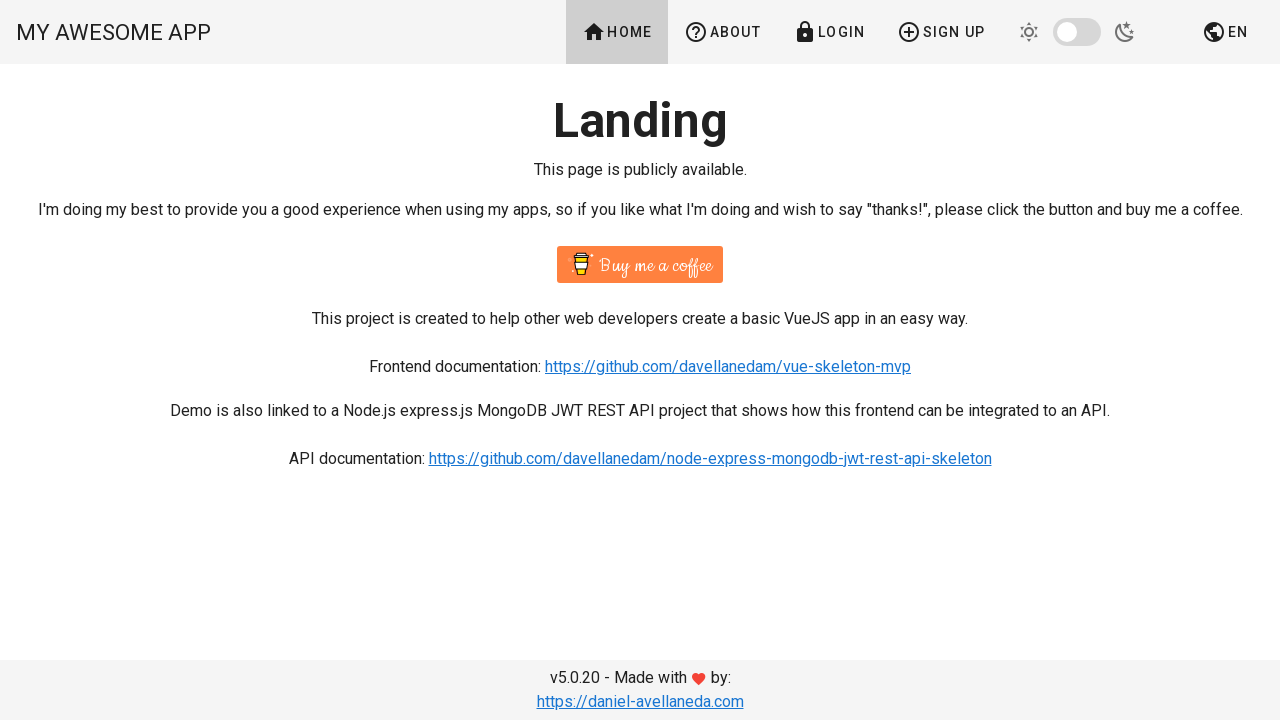

Clicked on Login page button at (829, 32) on text=Login
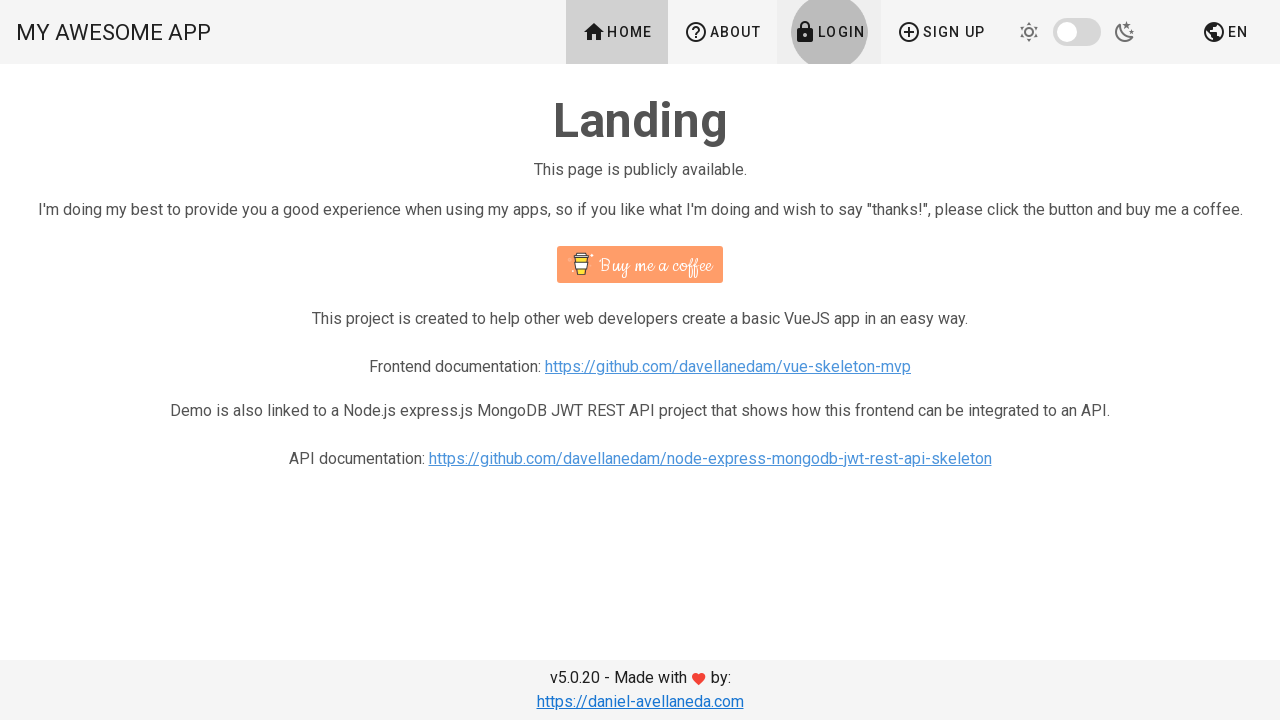

Email input field became visible
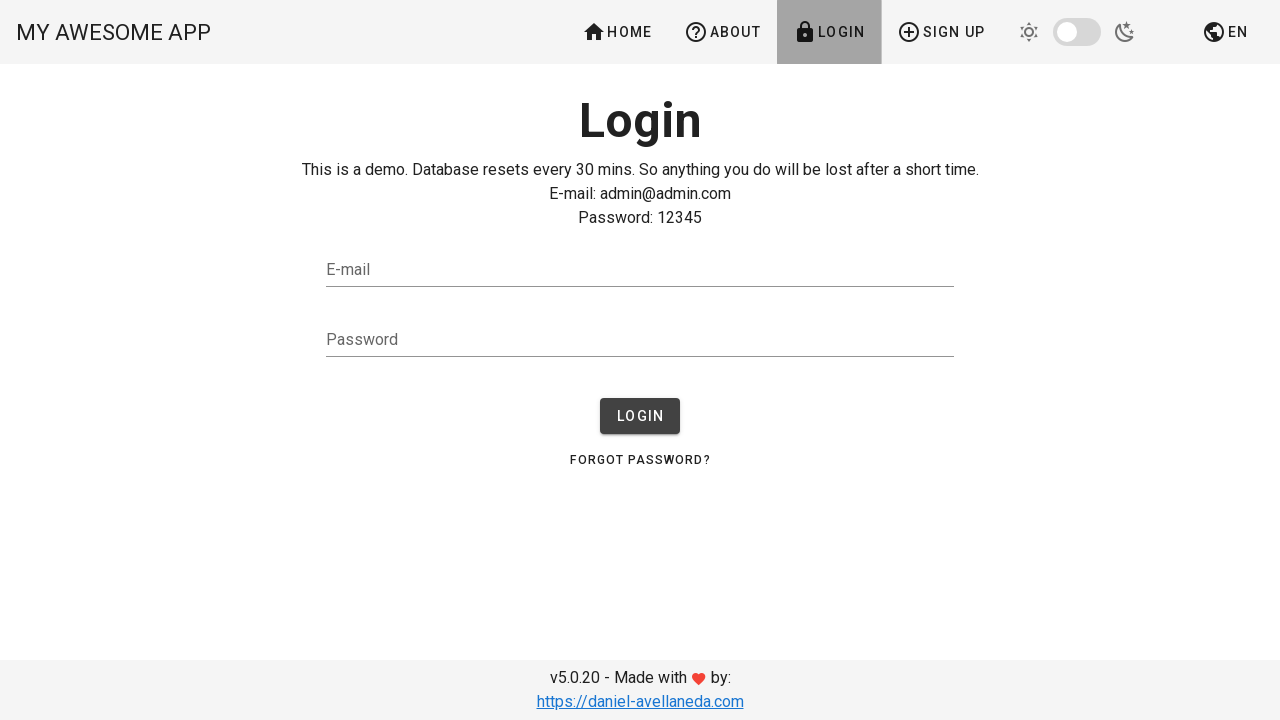

Retrieved type attribute from email input field
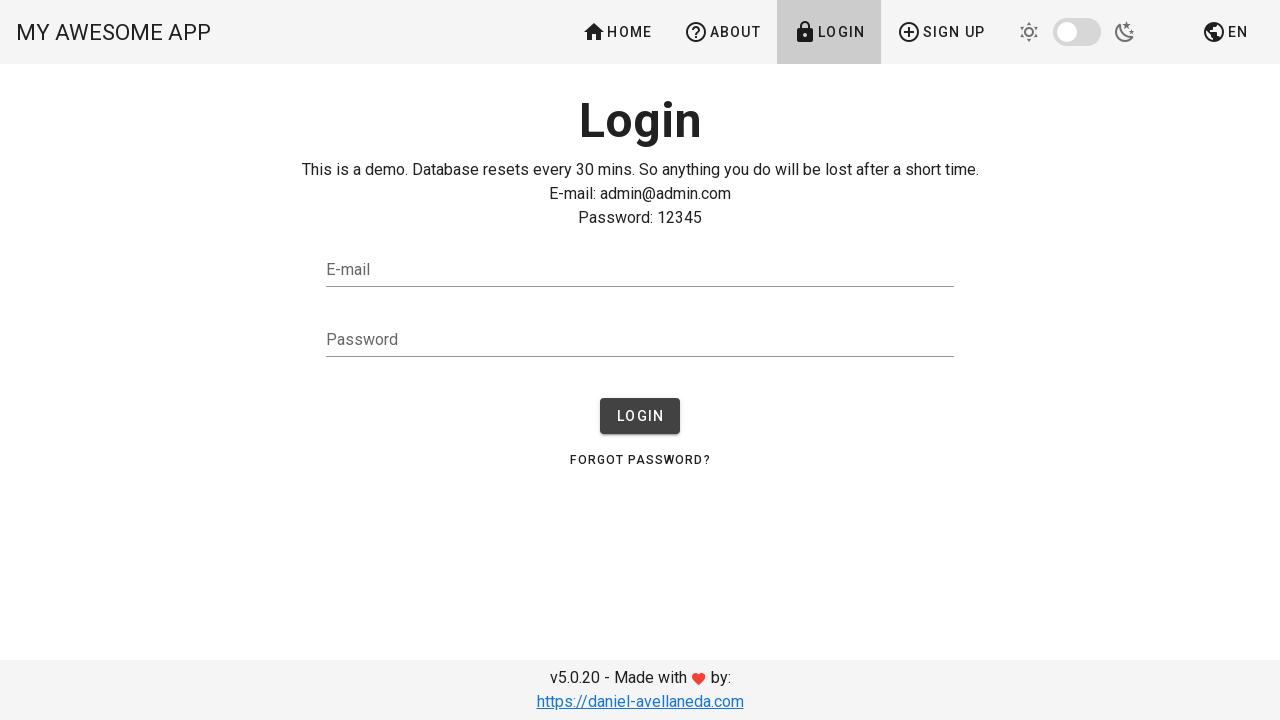

Verified email field has type 'email'
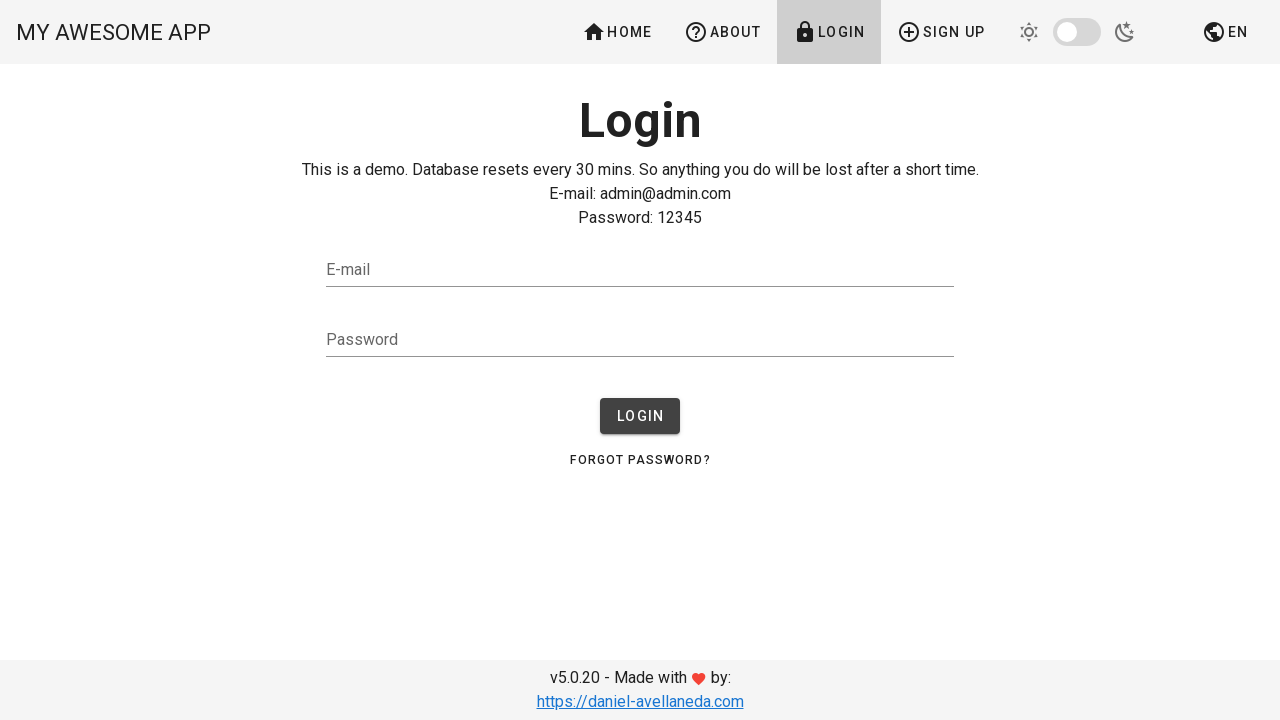

Retrieved type attribute from password input field
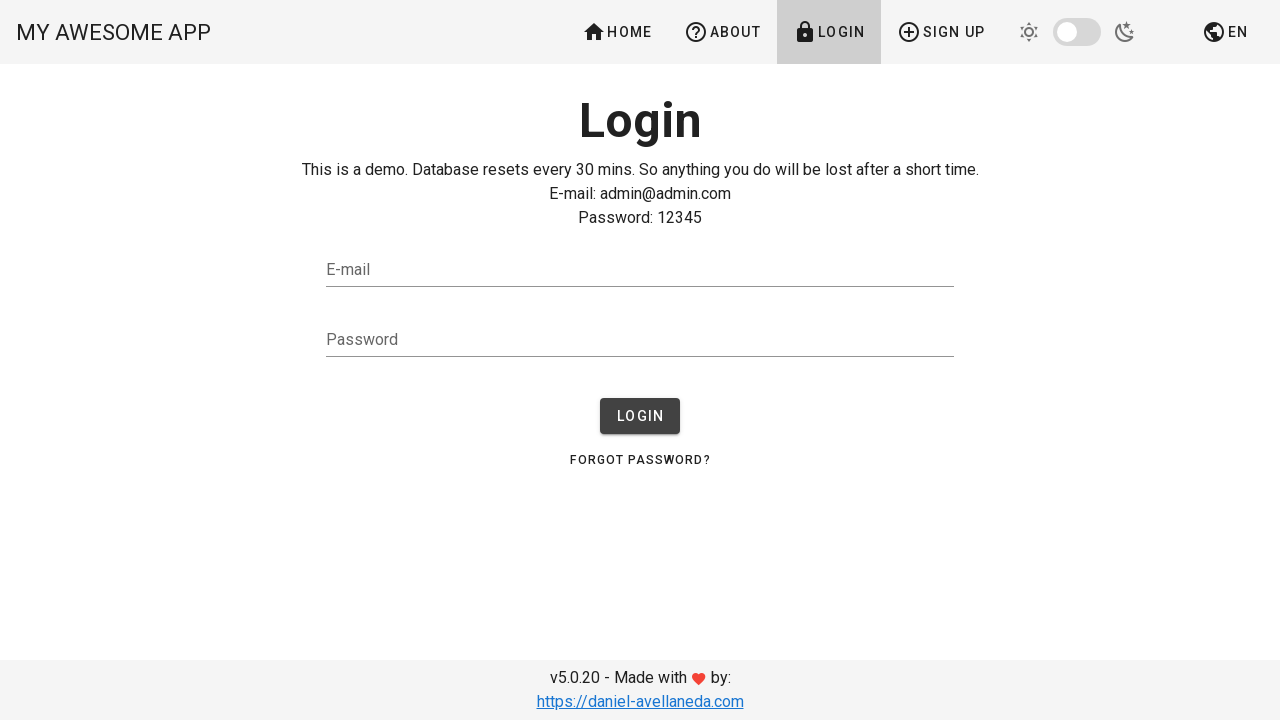

Verified password field has type 'password'
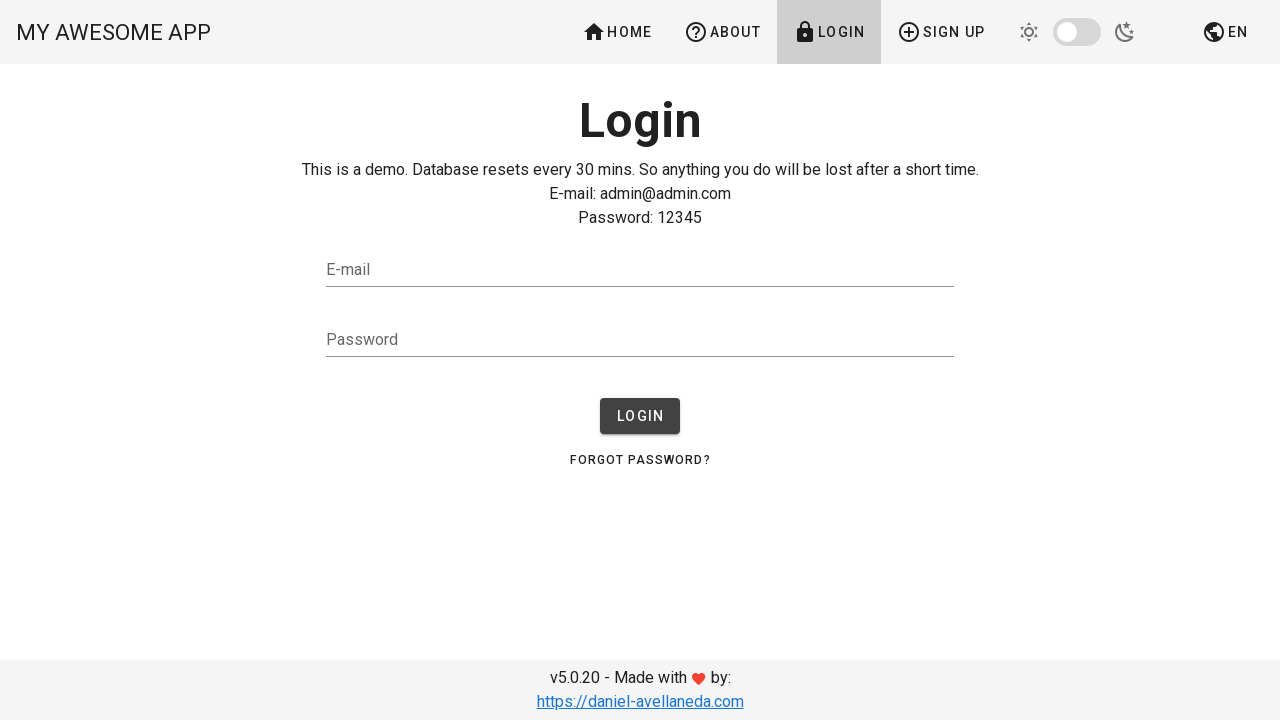

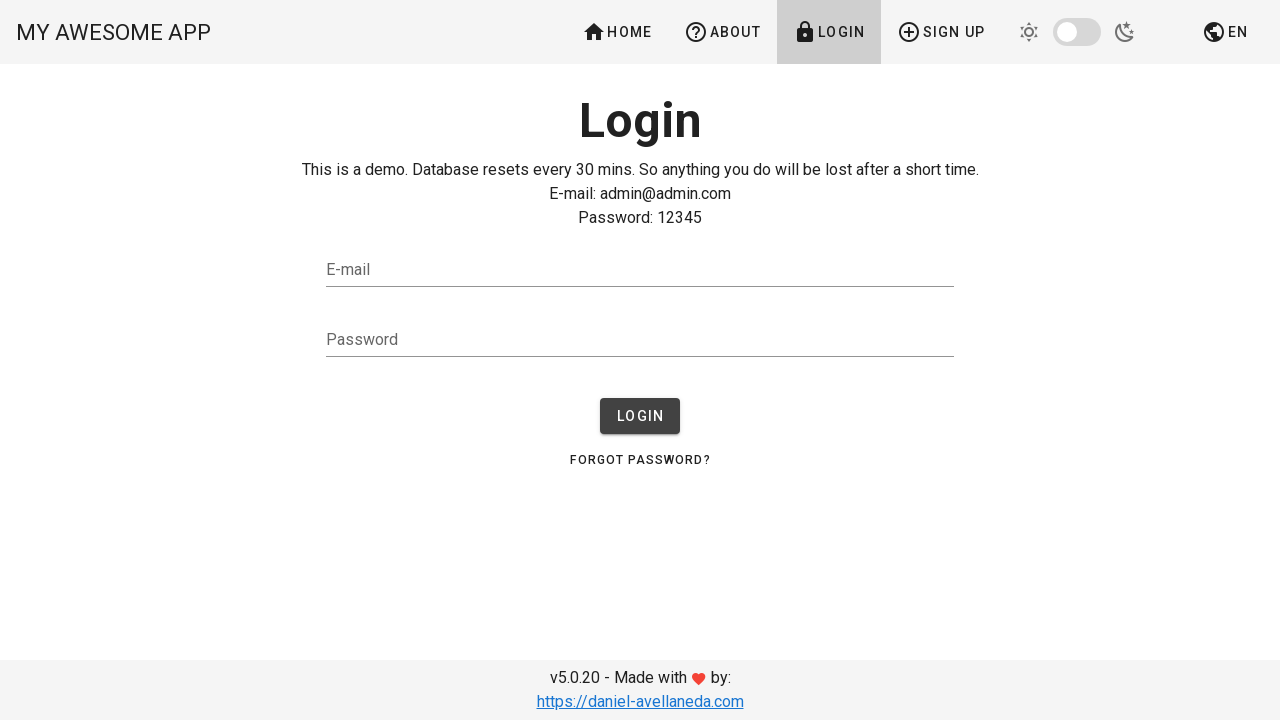